Navigates to the Rediff Money BSE Sensex index page and maximizes the browser window to verify the page loads successfully.

Starting URL: https://money.rediff.com/indices/bse/sensex

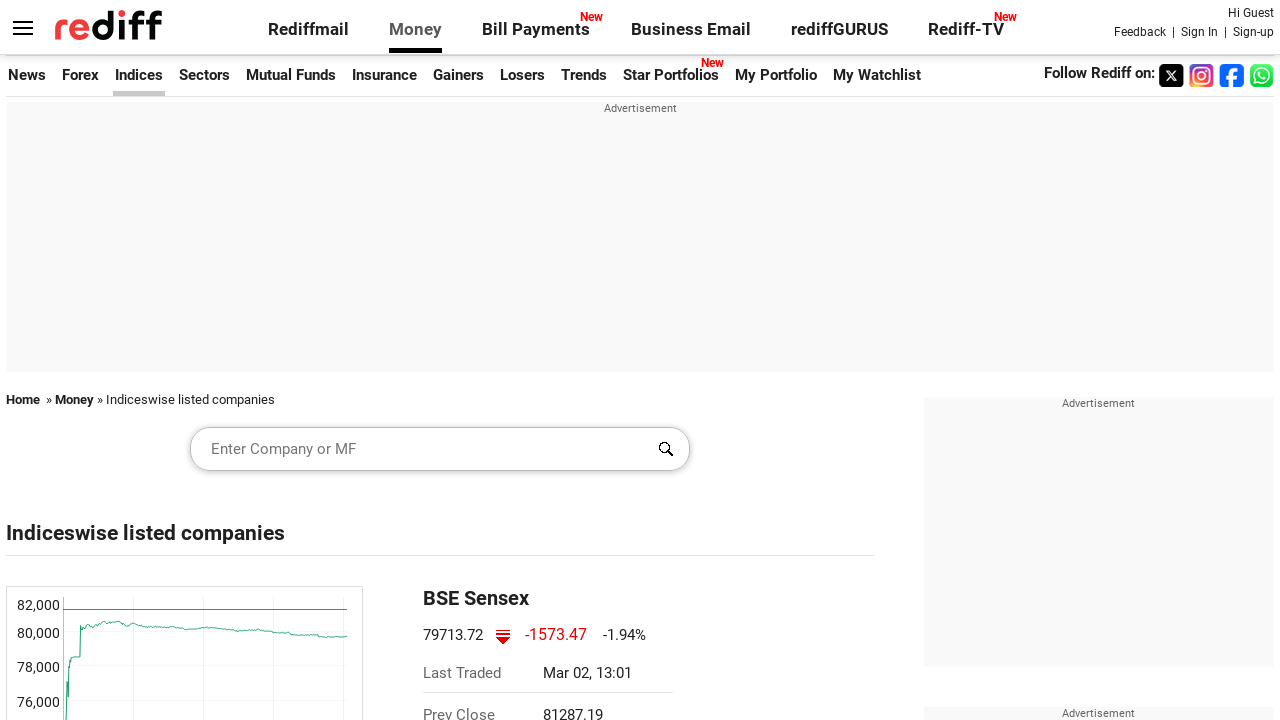

Navigated to Rediff Money BSE Sensex index page
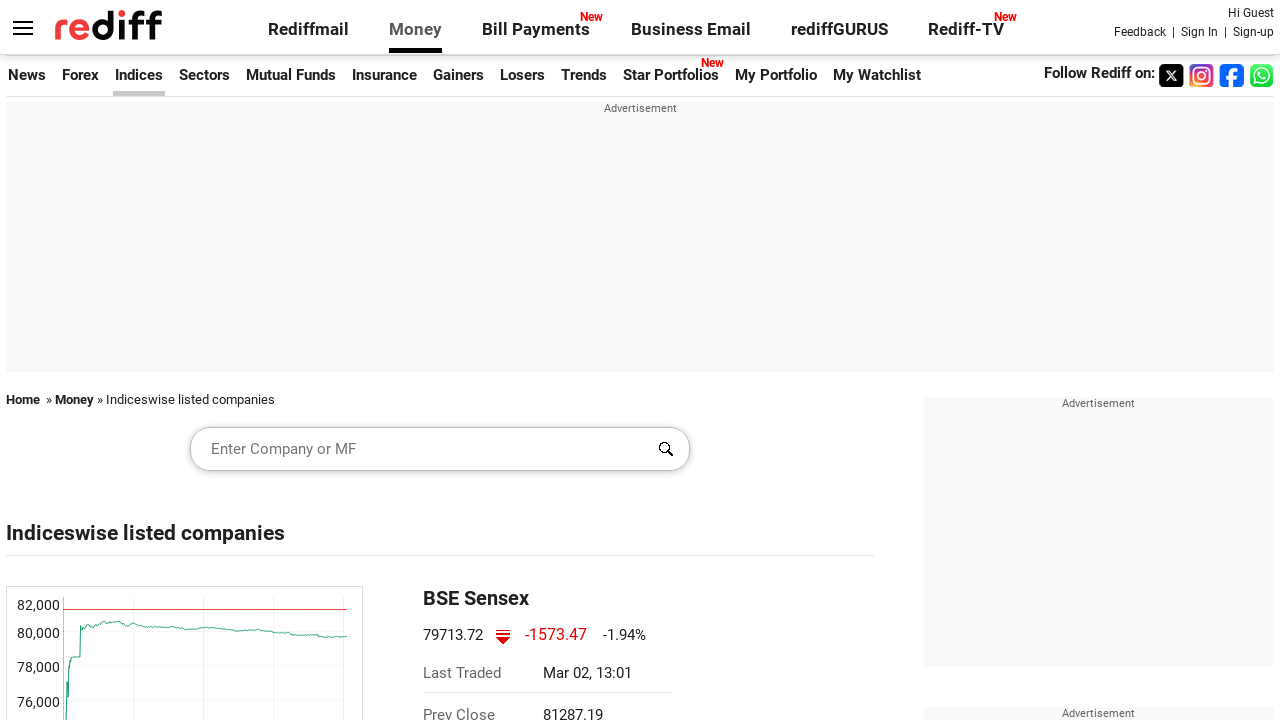

Maximized browser window to 1920x1080
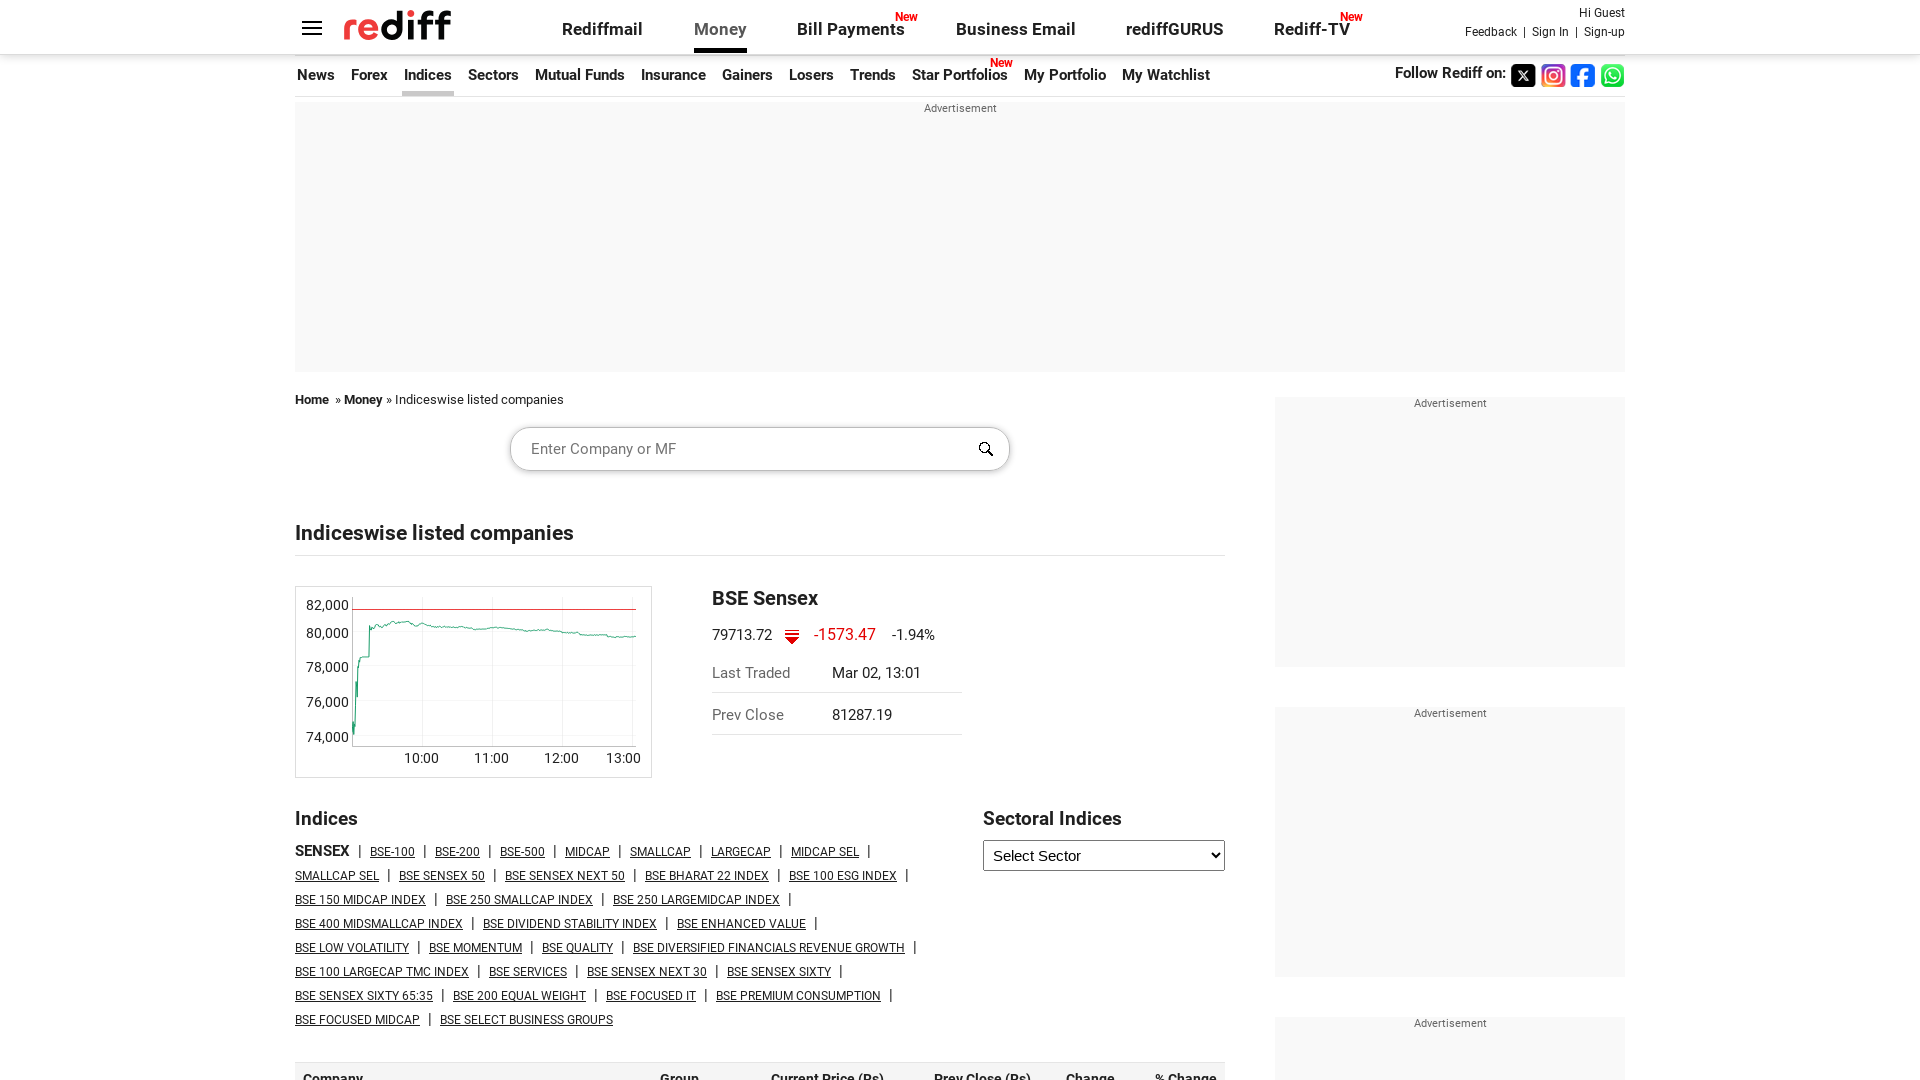

Page content loaded successfully
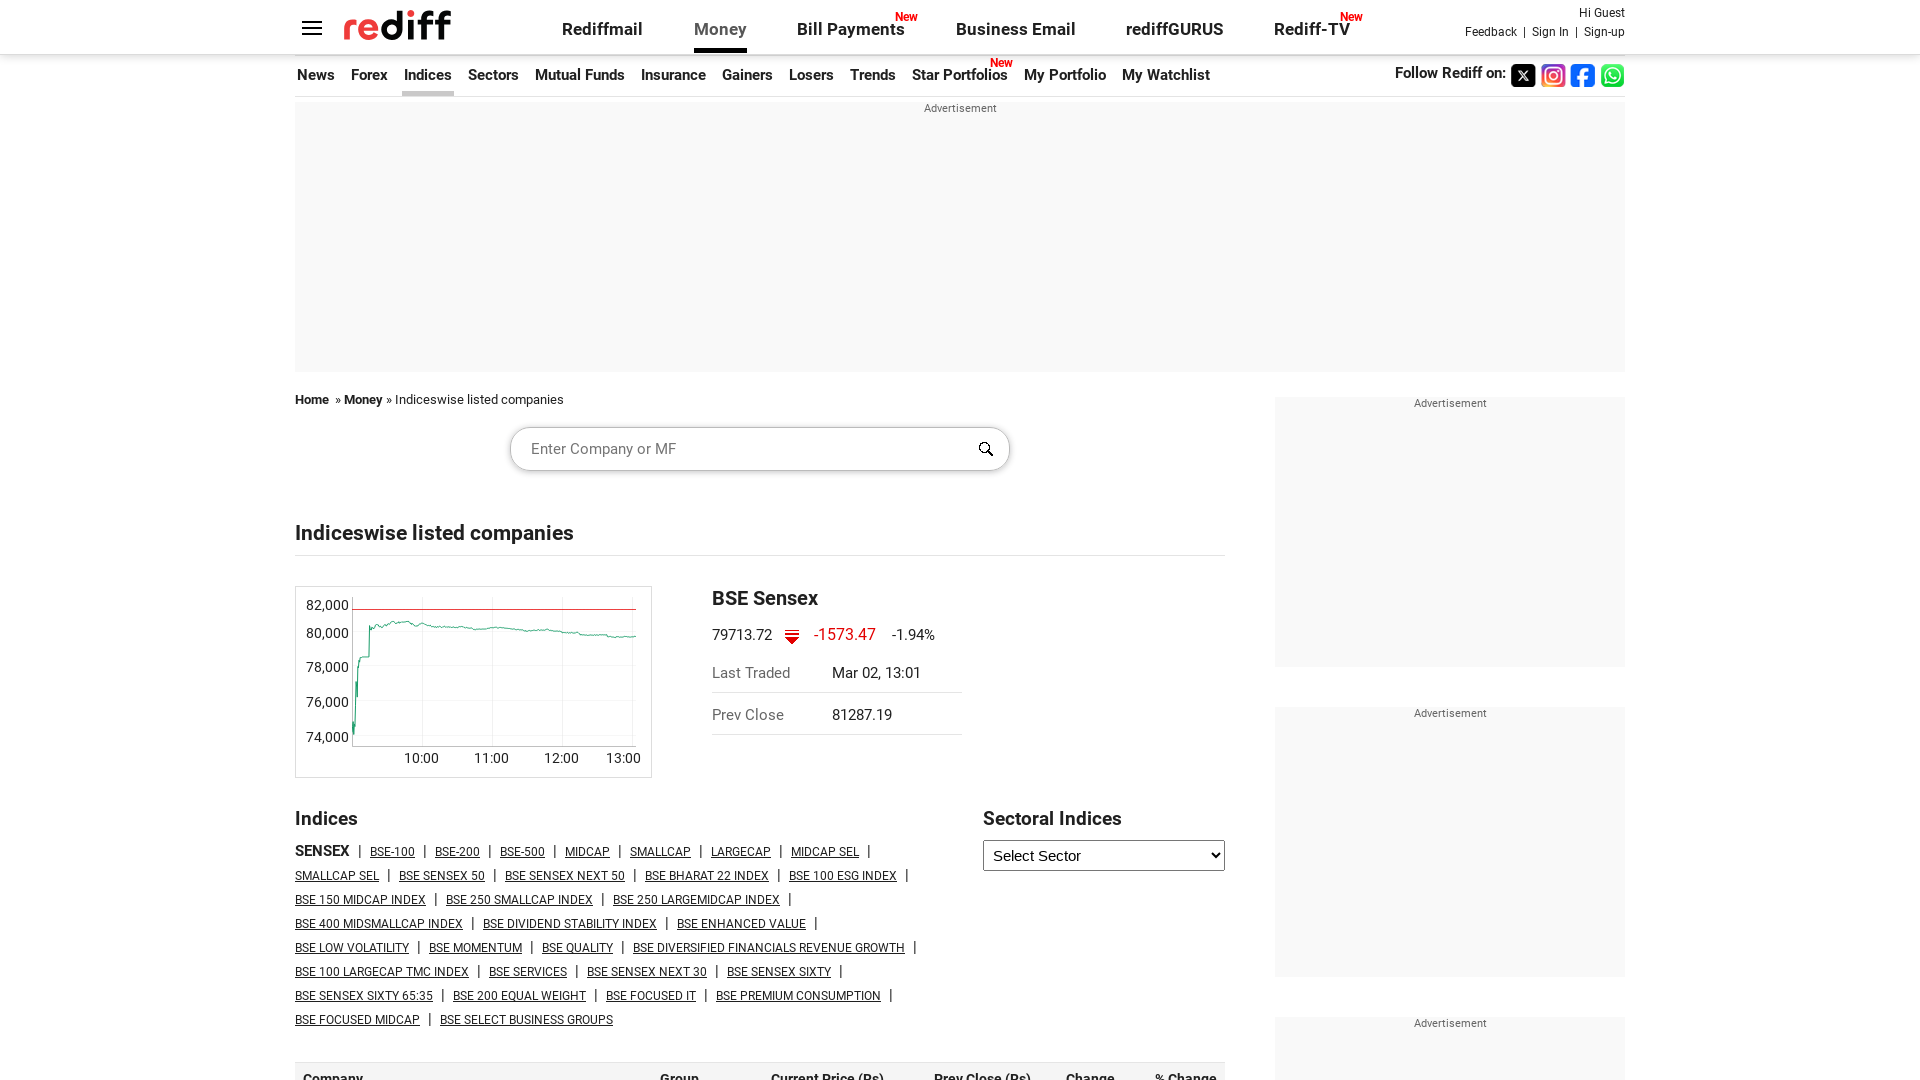

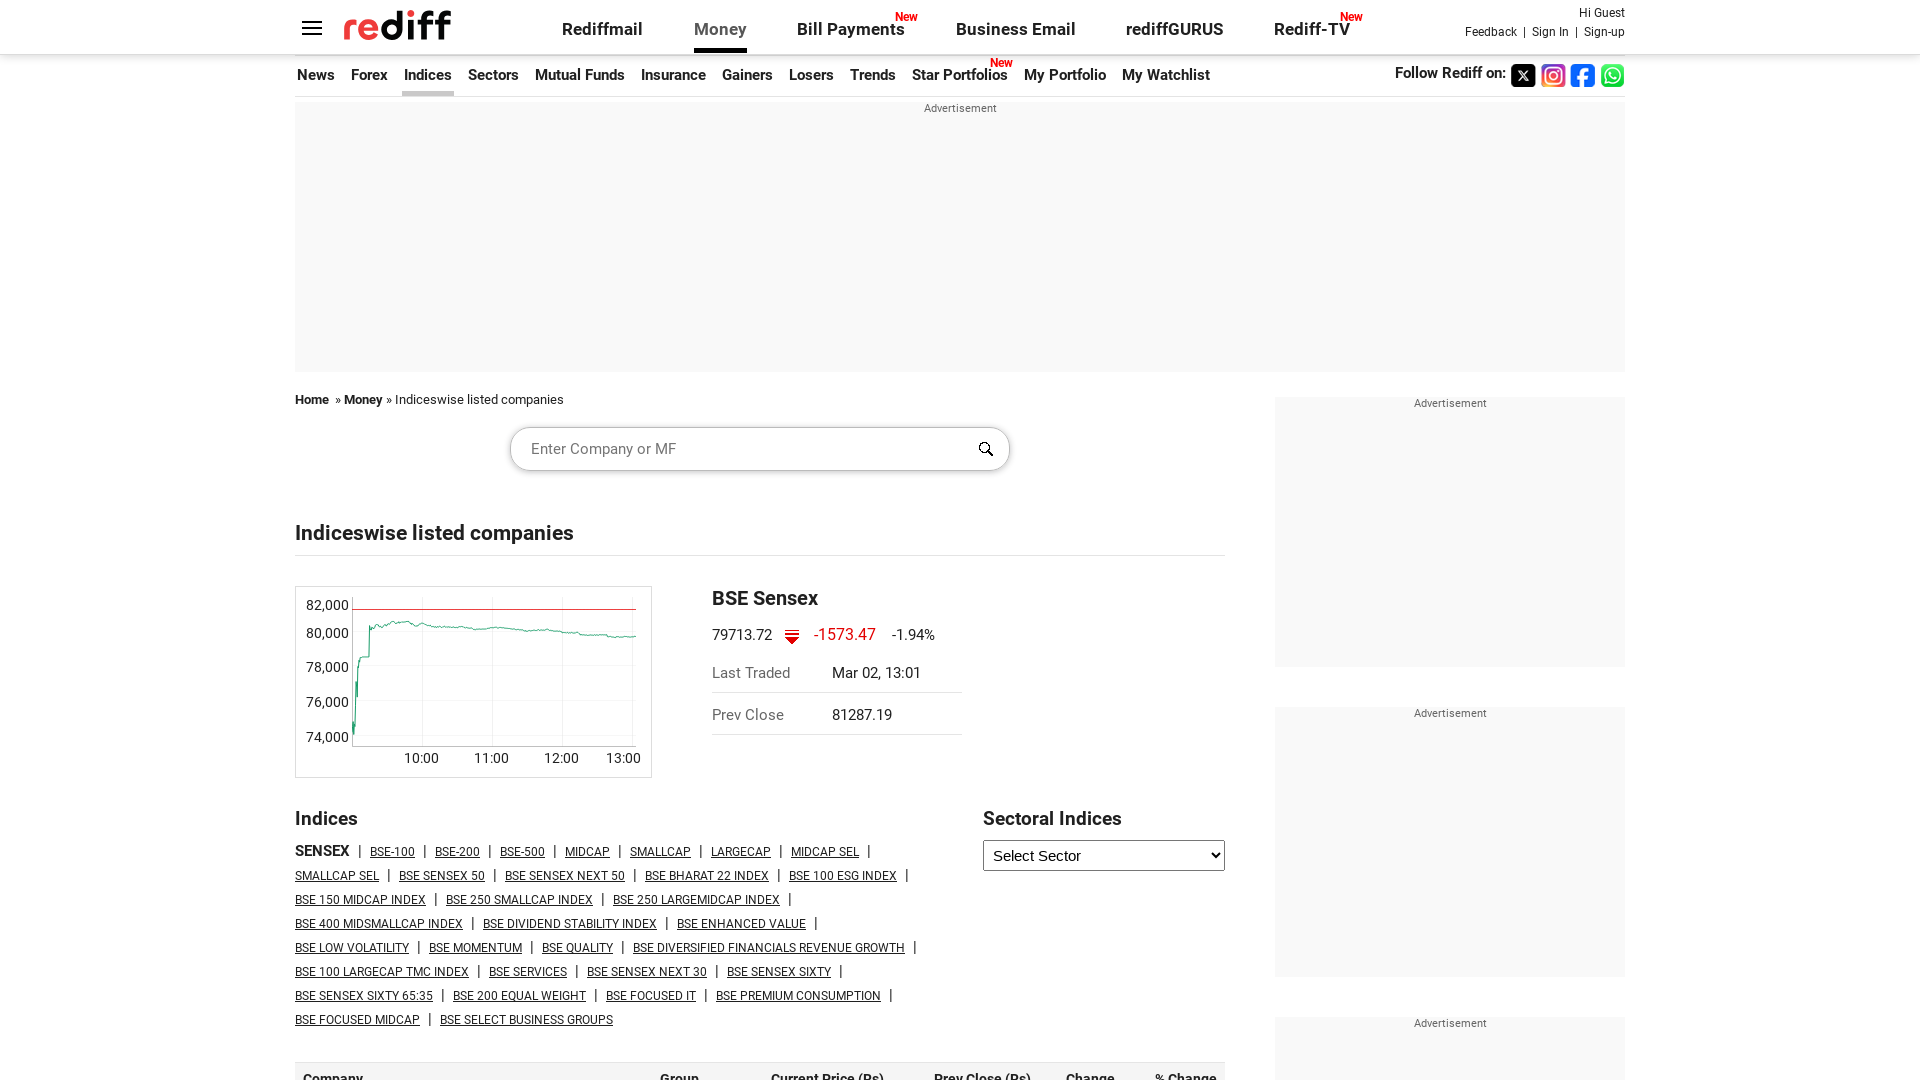